Tests the course search functionality on a Taiwan university course query system by entering a course name keyword and submitting the search to verify results appear.

Starting URL: https://querycourse.ntust.edu.tw/querycourse/#/

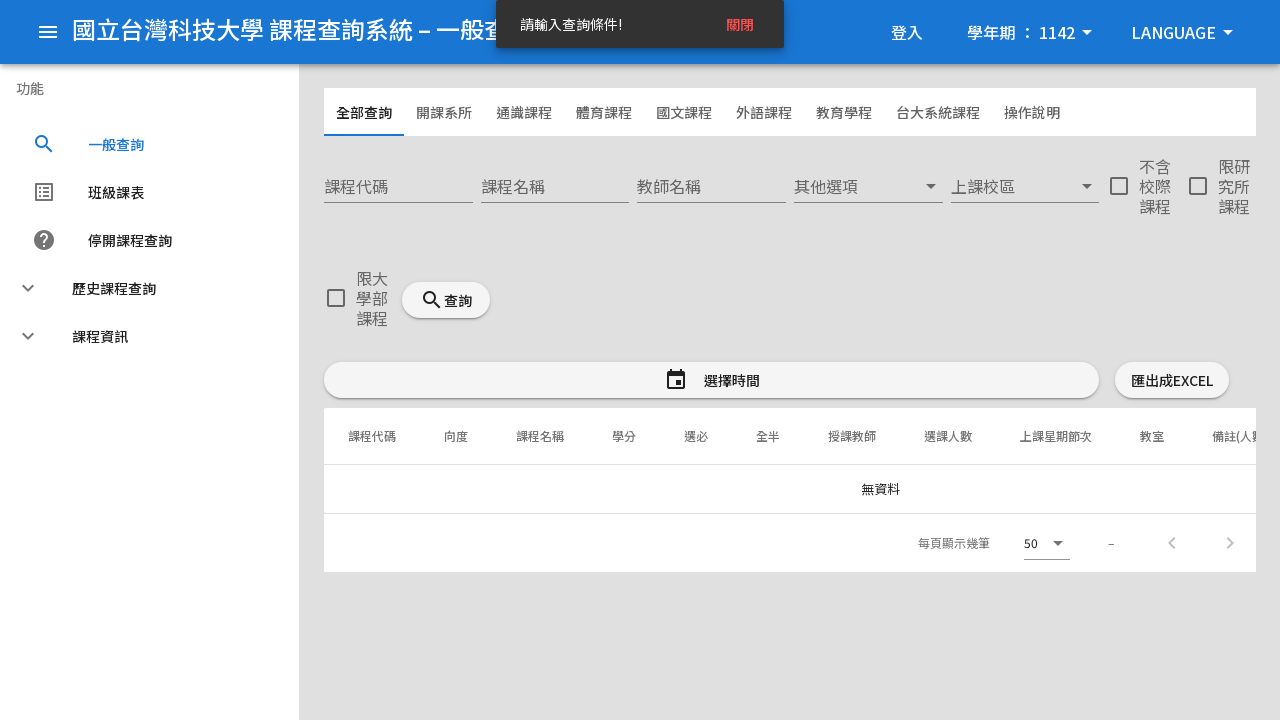

Set viewport size to 1000x900
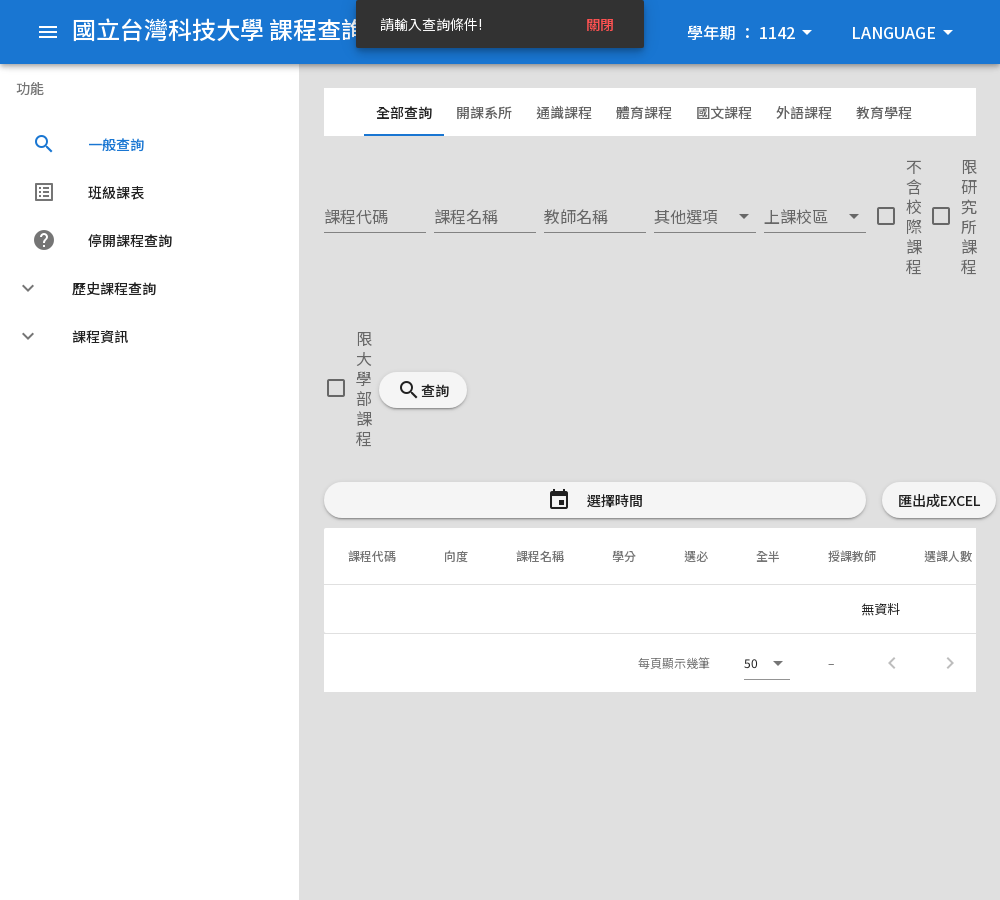

Clicked at center of page to dismiss any overlay at (500, 400)
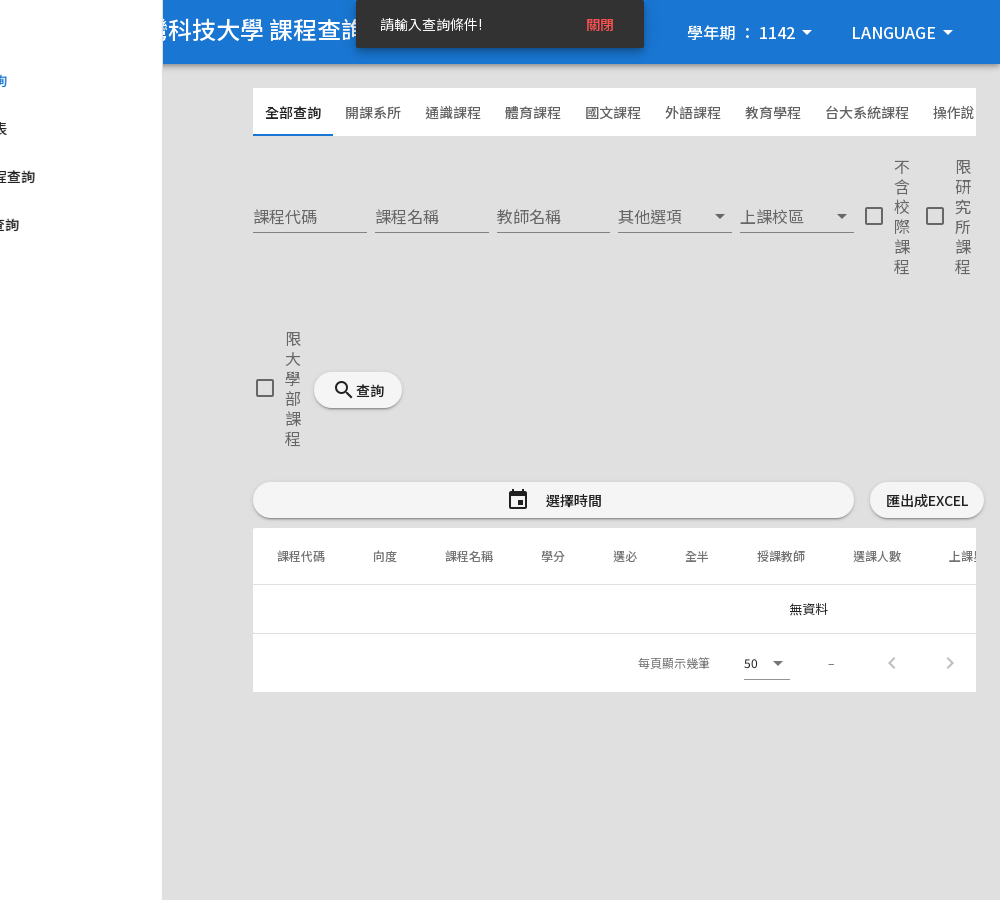

Waited 2 seconds for page to stabilize
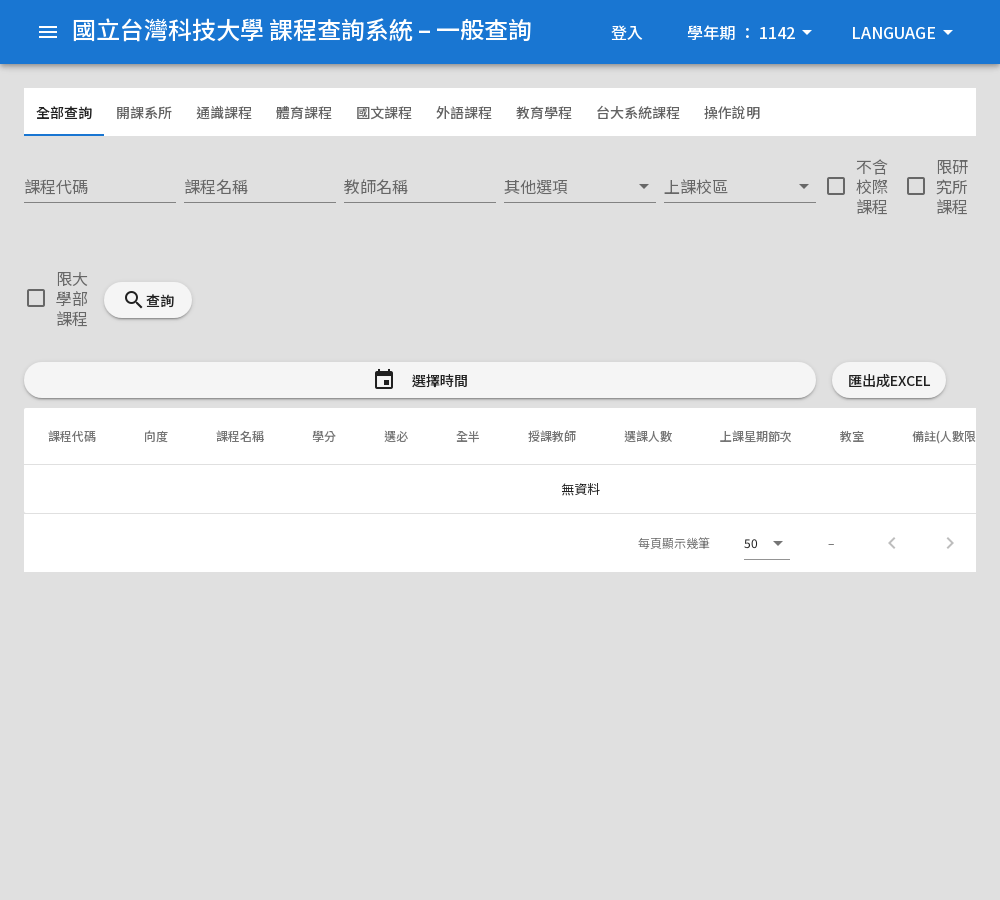

Filled course name search field with 'python' on input[aria-label="課程名稱"]
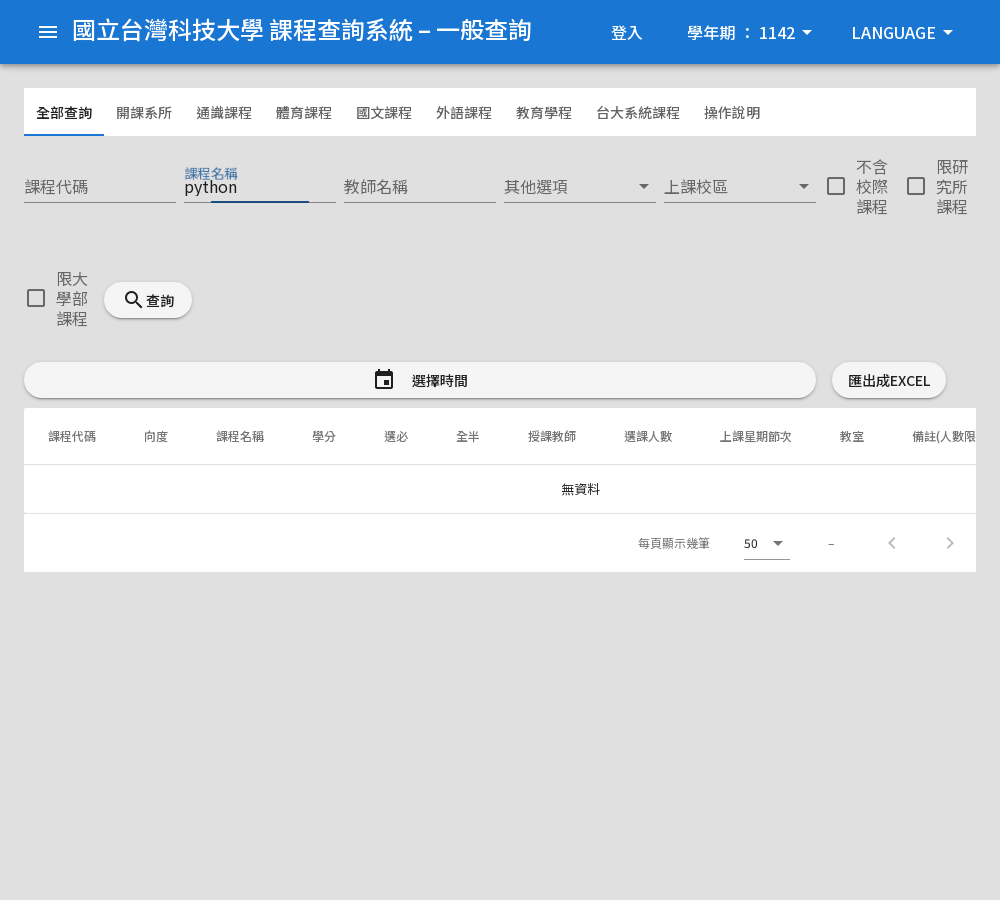

Pressed Enter to submit course search on input[aria-label="課程名稱"]
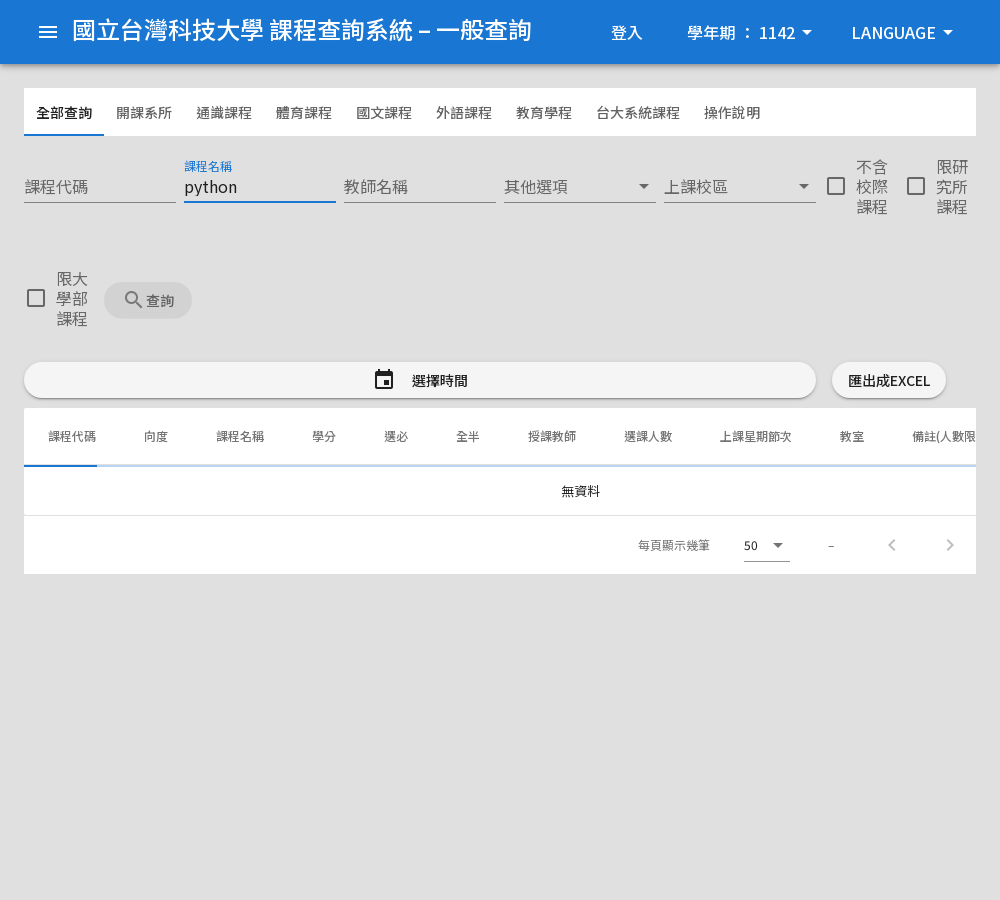

Course search results table loaded successfully
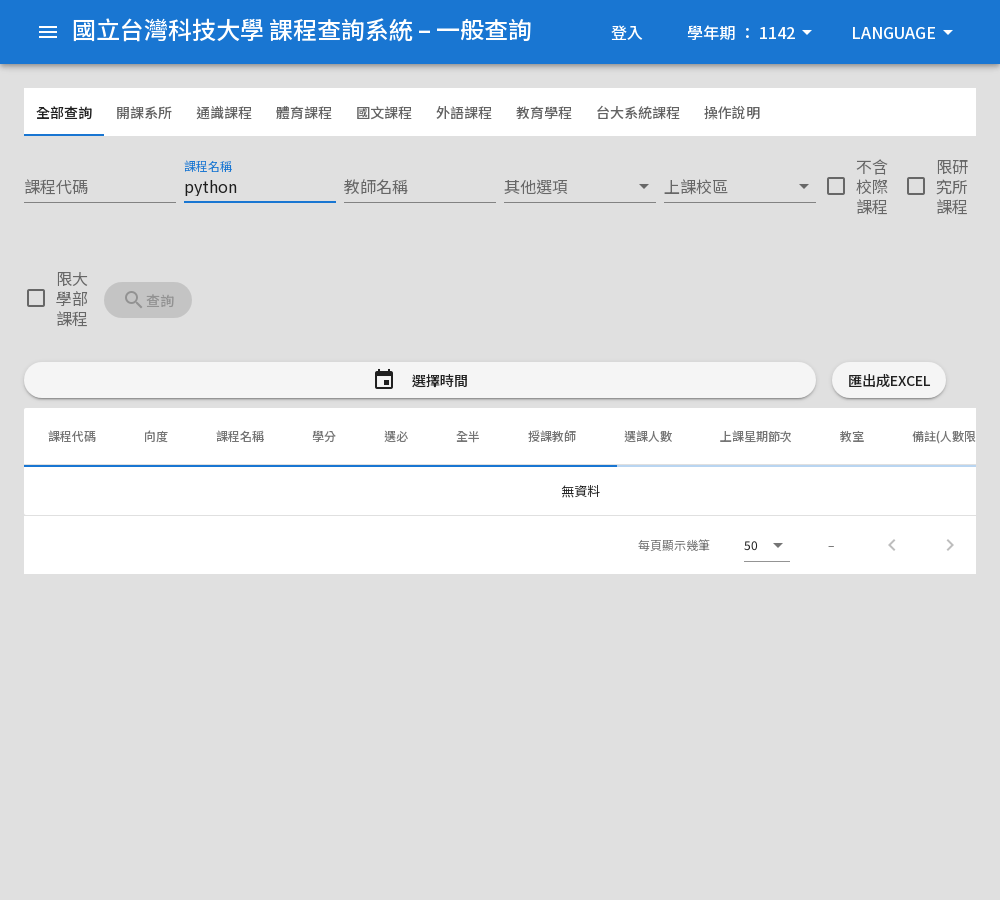

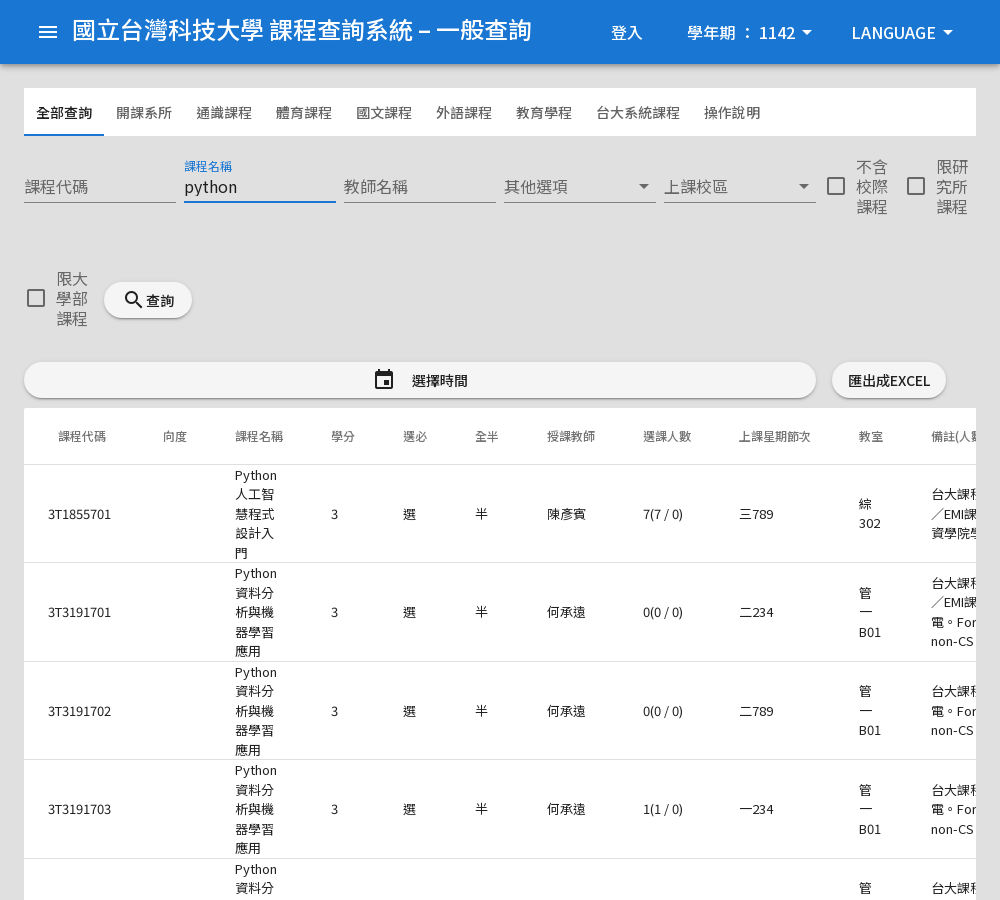